Tests login form validation by entering a username but leaving password empty and verifying the error message

Starting URL: https://www.saucedemo.com/

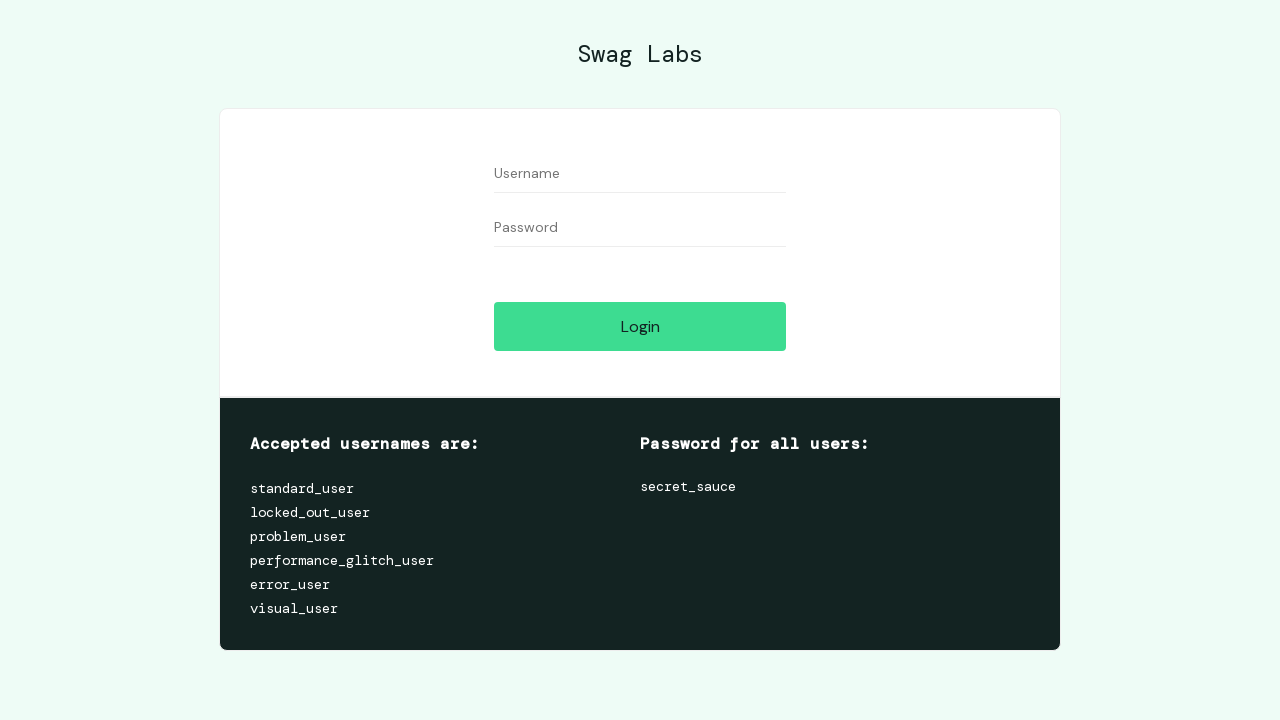

Filled username field with 'testuser123' on #user-name
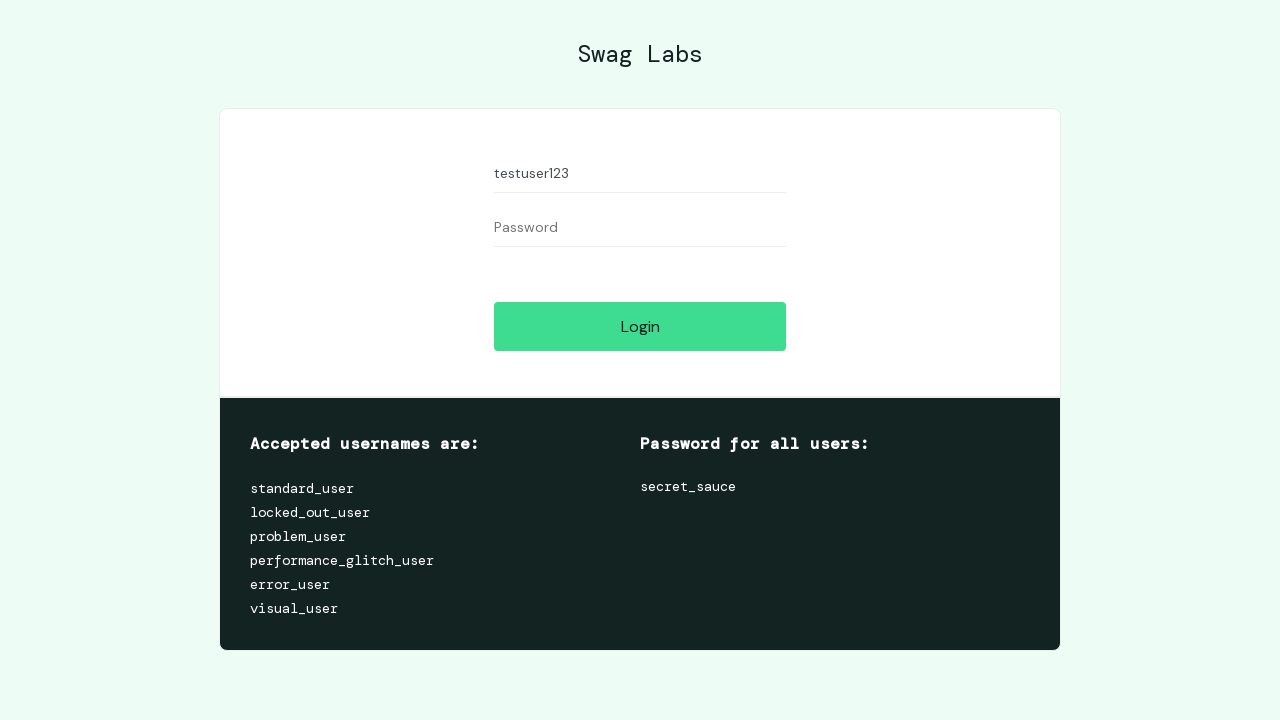

Left password field empty on #password
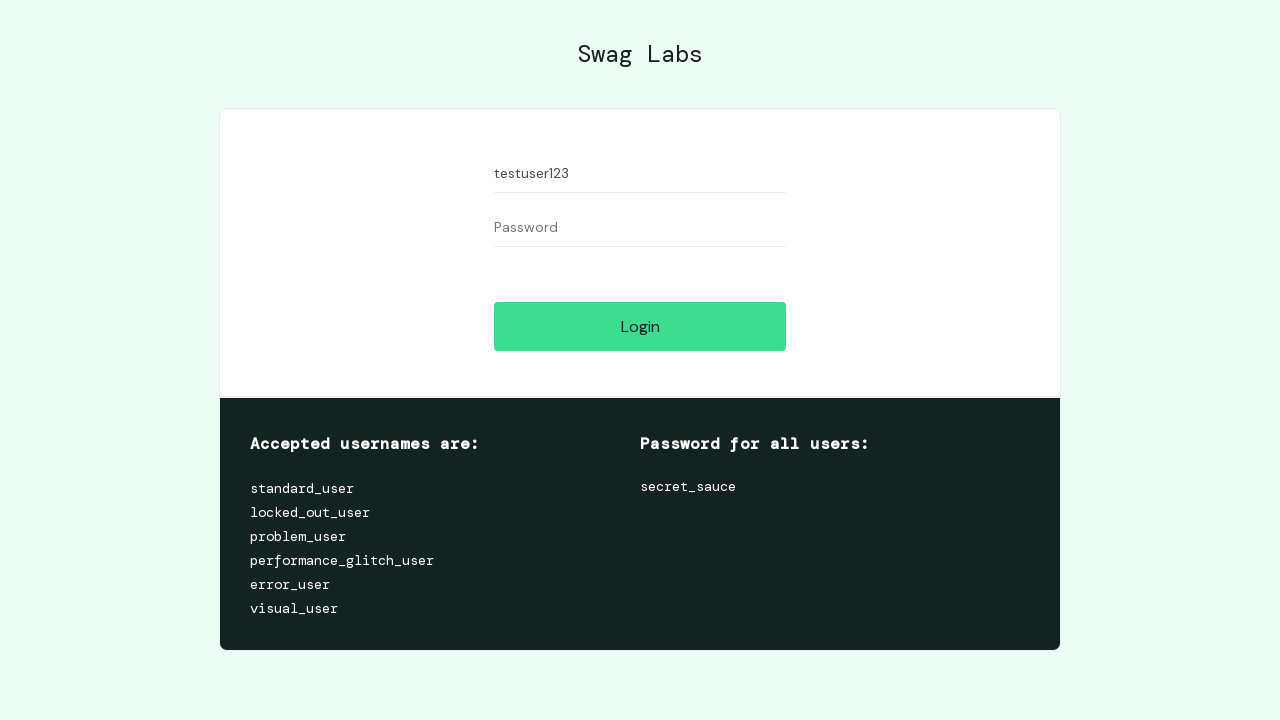

Clicked login button at (640, 326) on input[type='submit']
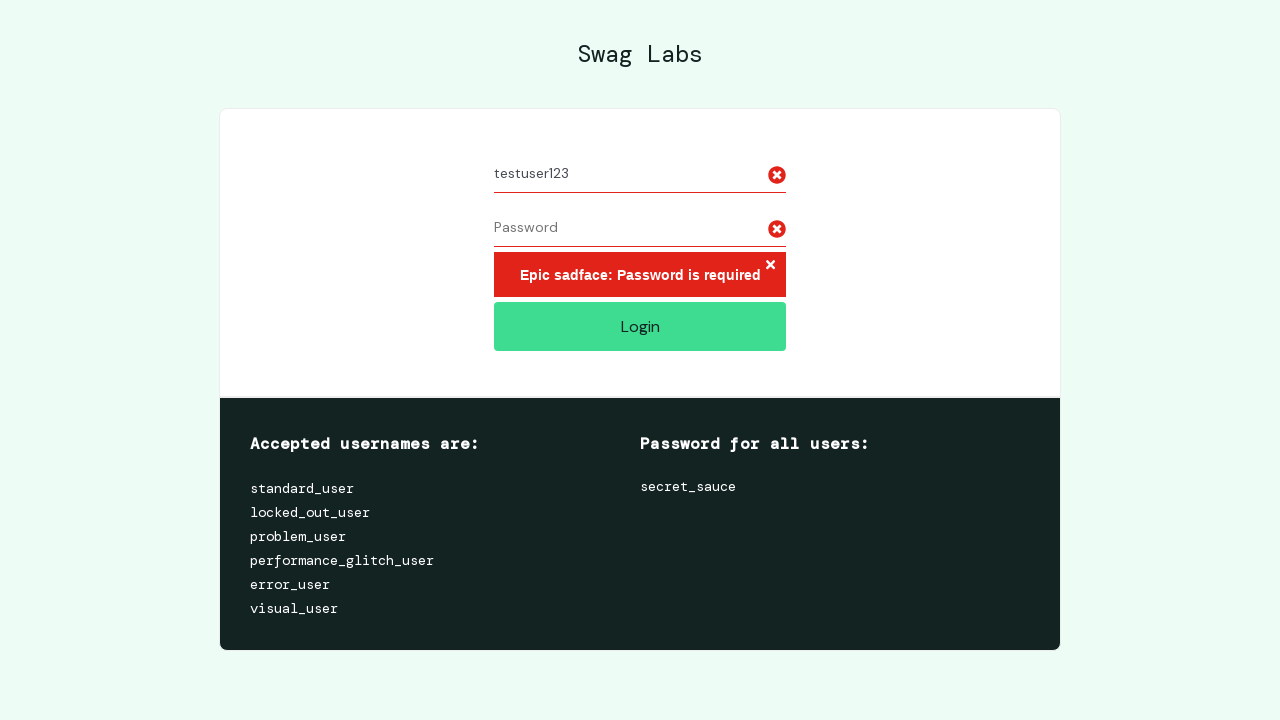

Error message appeared on login form
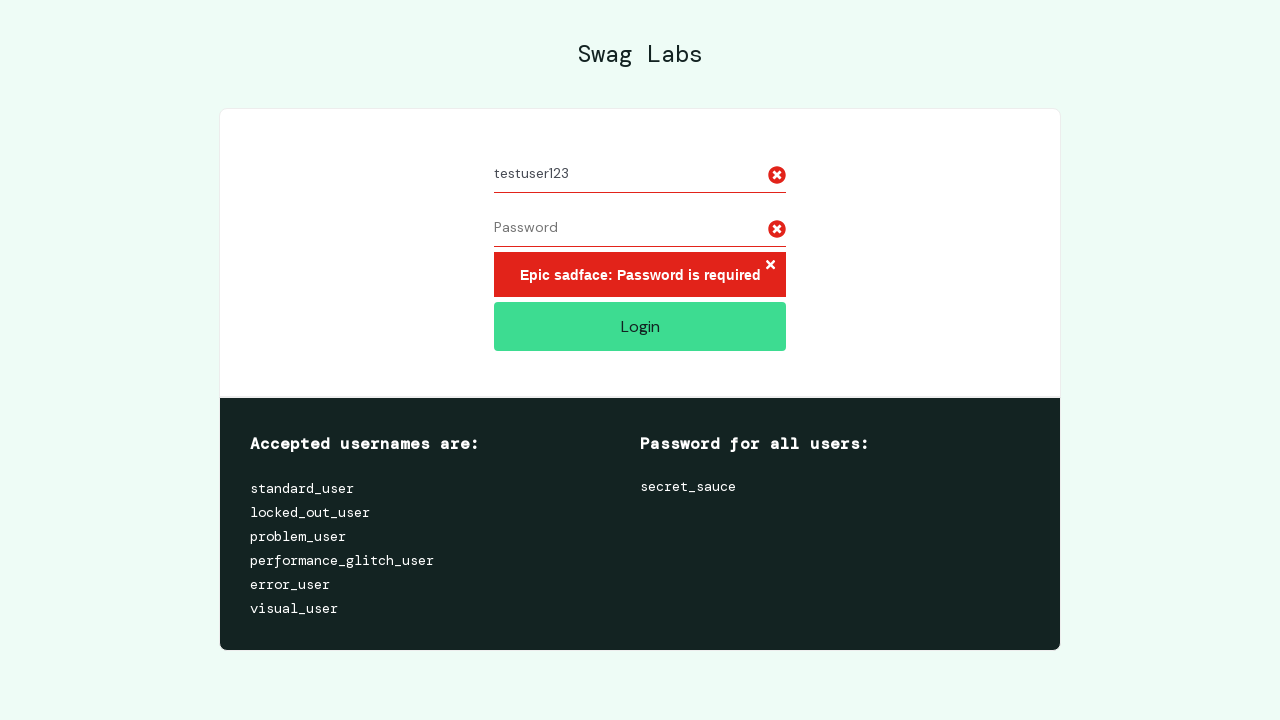

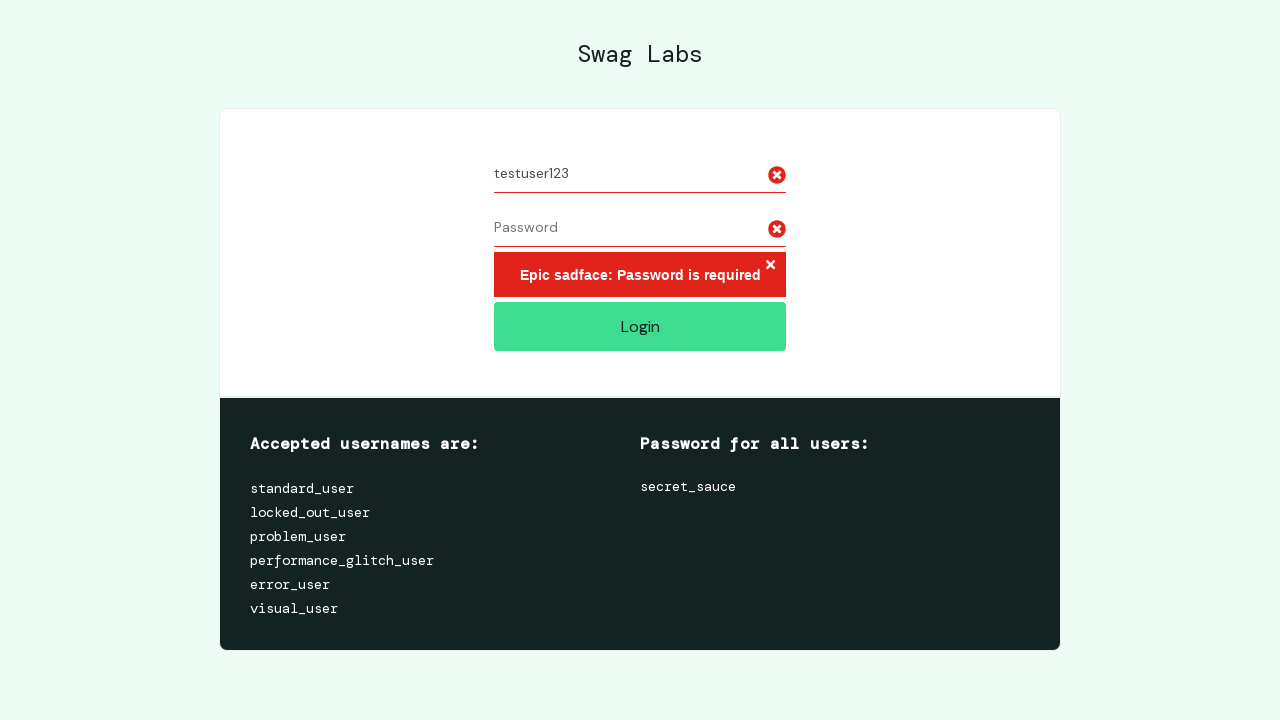